Tests accepting a JavaScript alert by clicking the first button and verifying the success message

Starting URL: https://the-internet.herokuapp.com/javascript_alerts

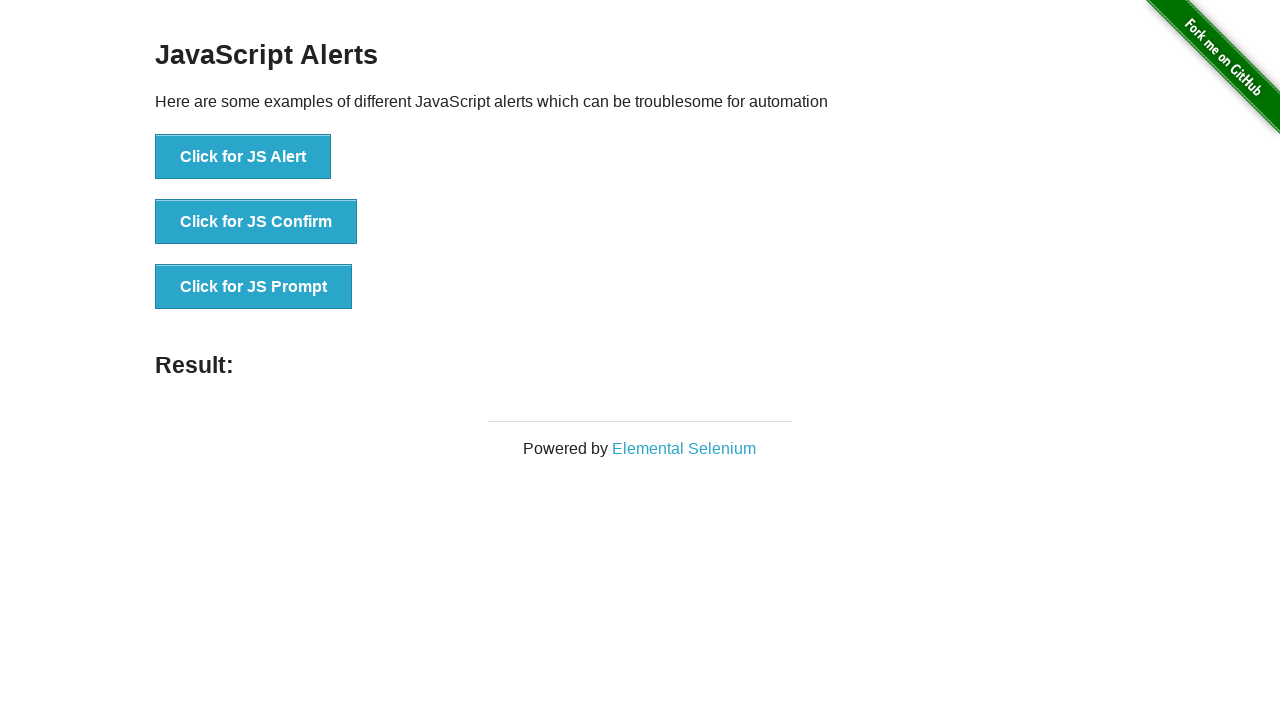

Clicked the 'Click for JS Alert' button to trigger JavaScript alert at (243, 157) on button:has-text('Click for JS Alert')
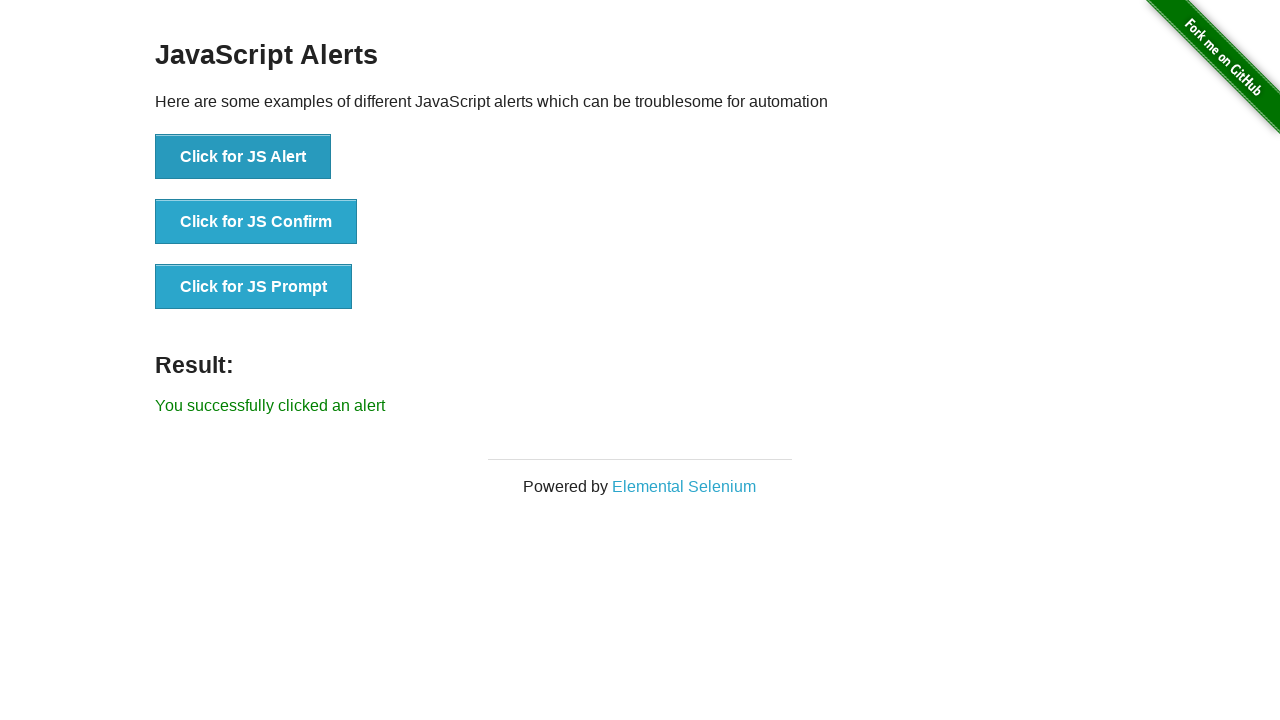

Set up dialog handler to accept the alert
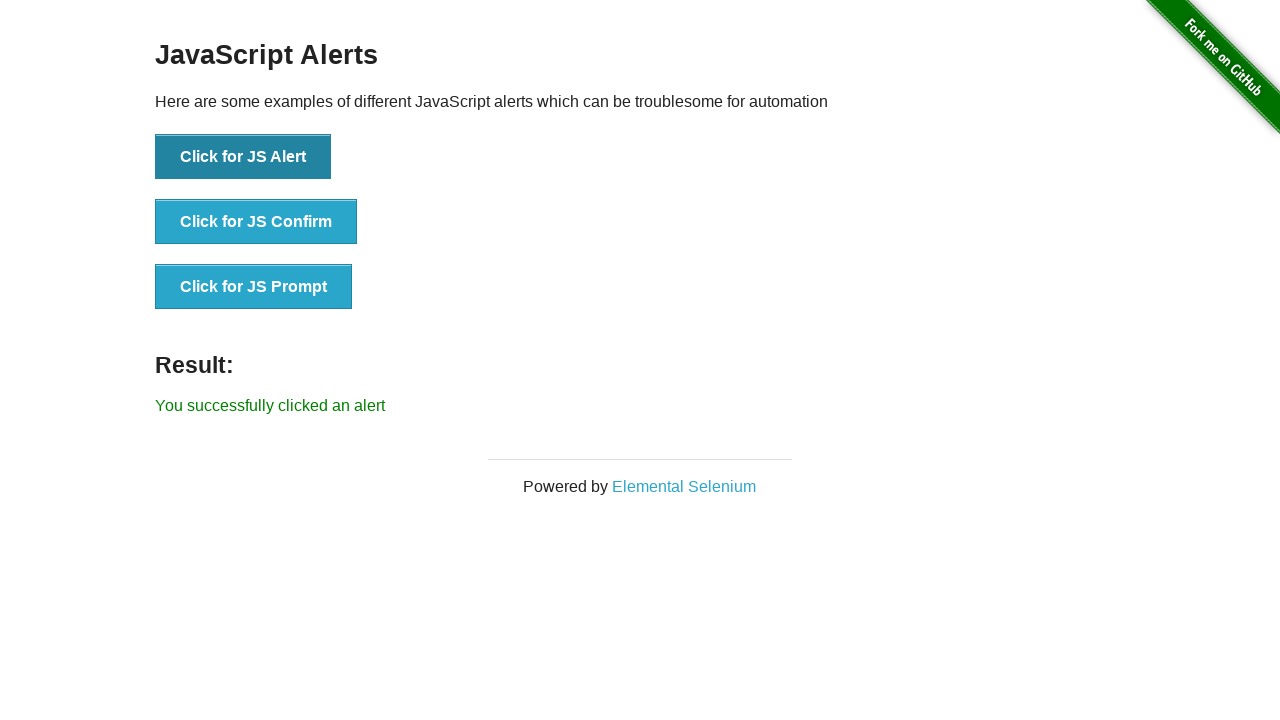

Verified success message 'You successfully clicked an alert' appeared
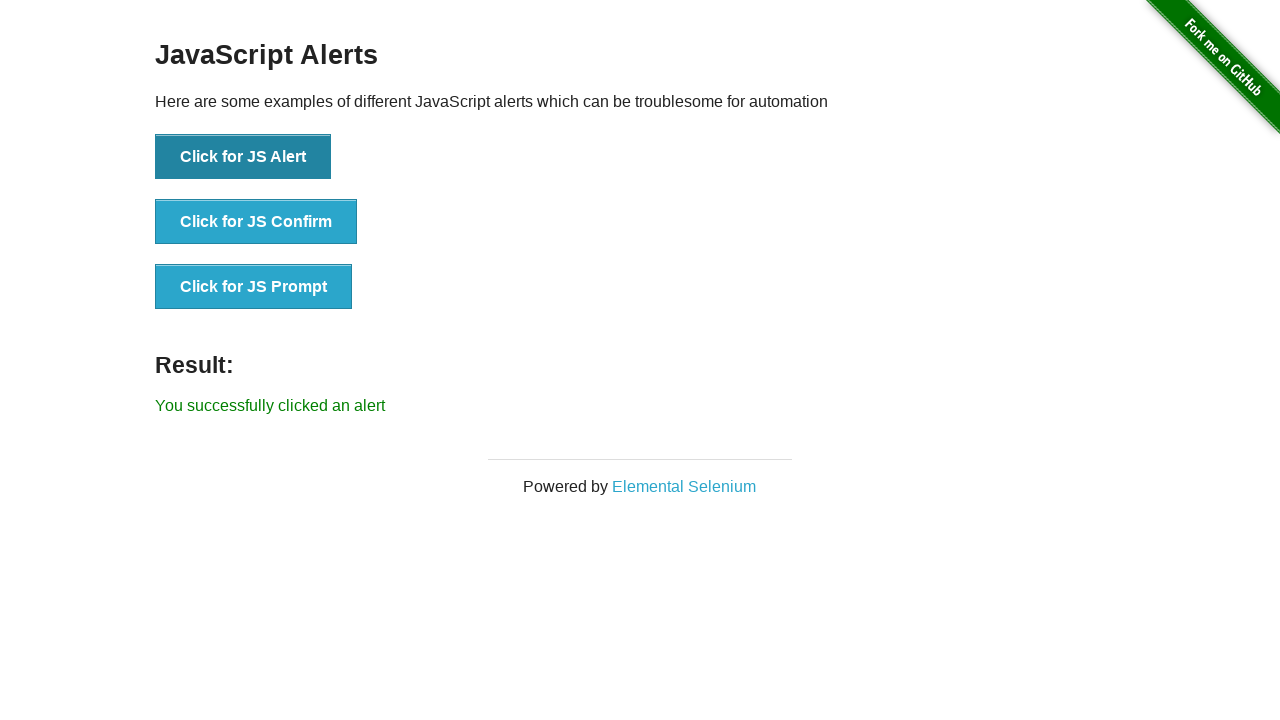

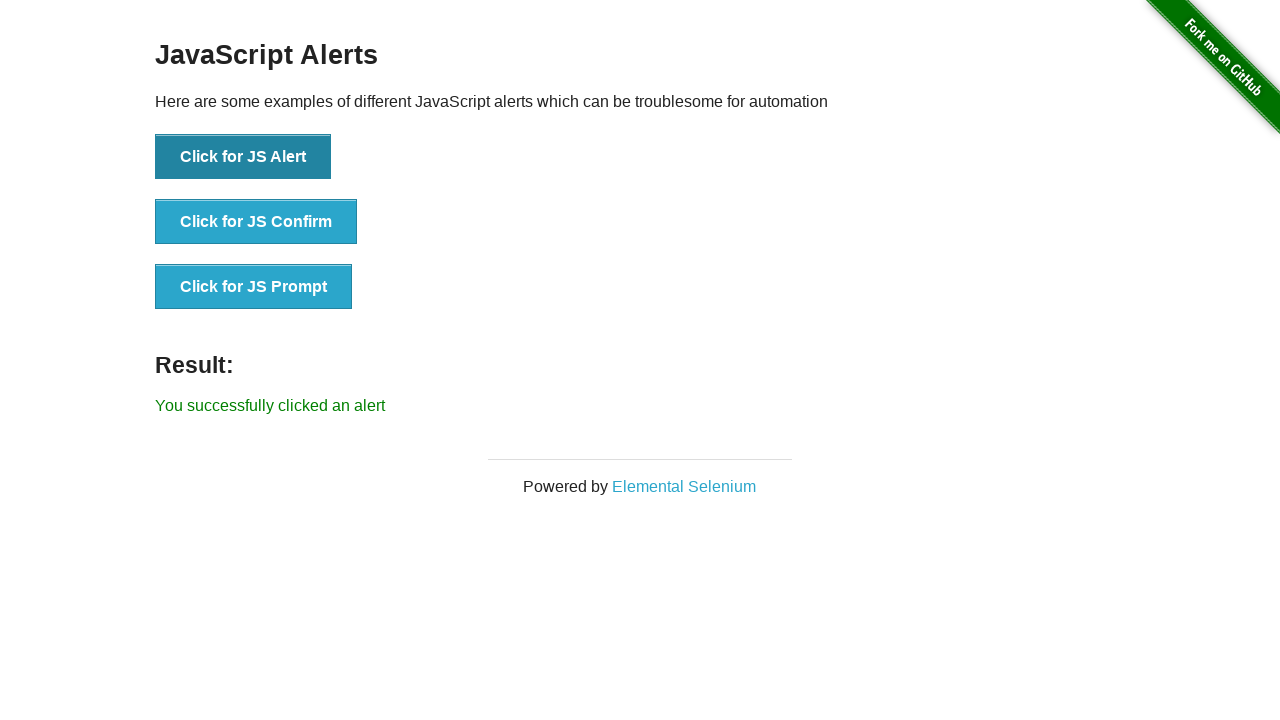